Tests multi-level menu navigation by hovering over Courses, then Data Warehousing, and clicking on Ab Initio training

Starting URL: http://greenstech.in/selenium-course-content.html

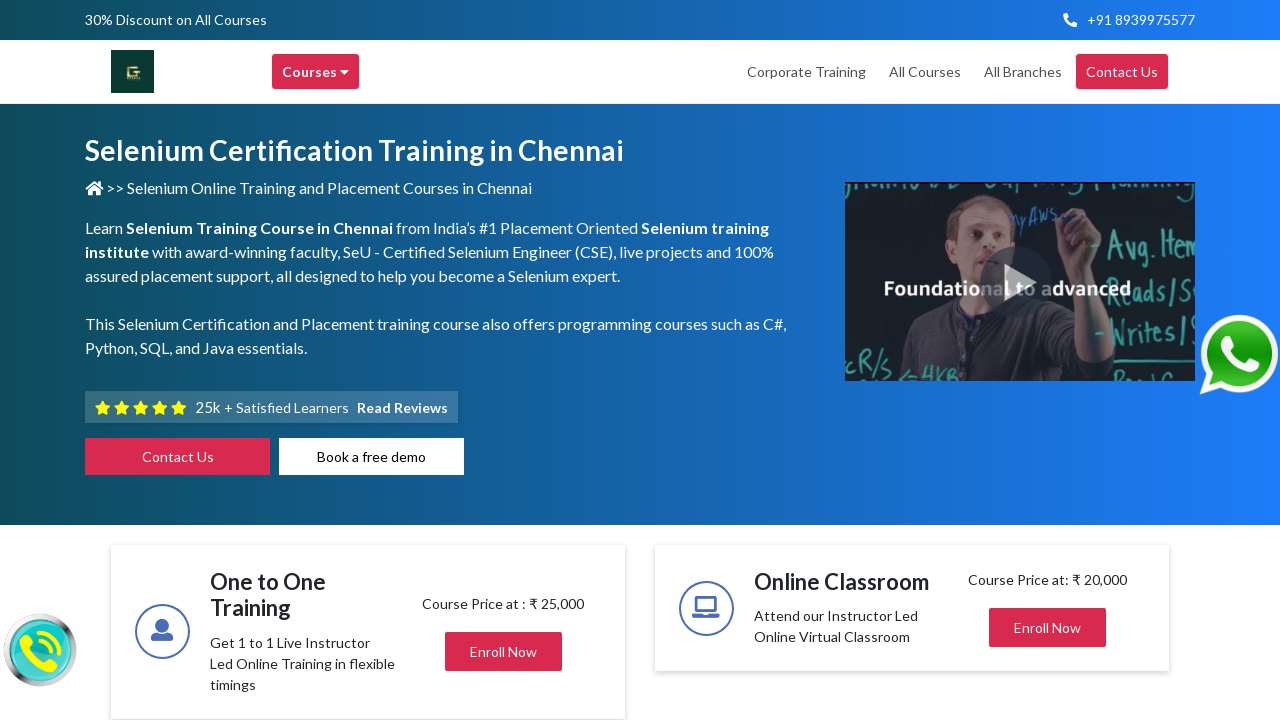

Hovered over Courses menu at (316, 72) on xpath=//div[text()='Courses ']
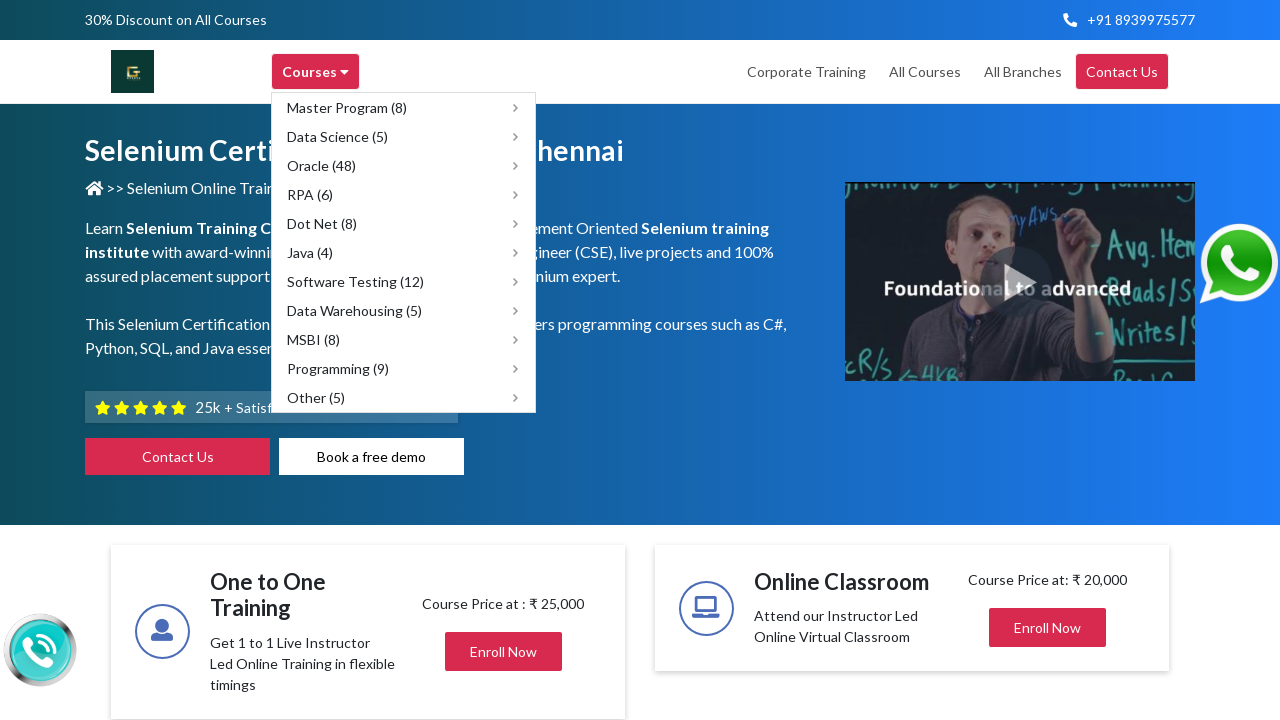

Hovered over Data Warehousing submenu at (354, 310) on xpath=//span[text()='Data Warehousing (5)']
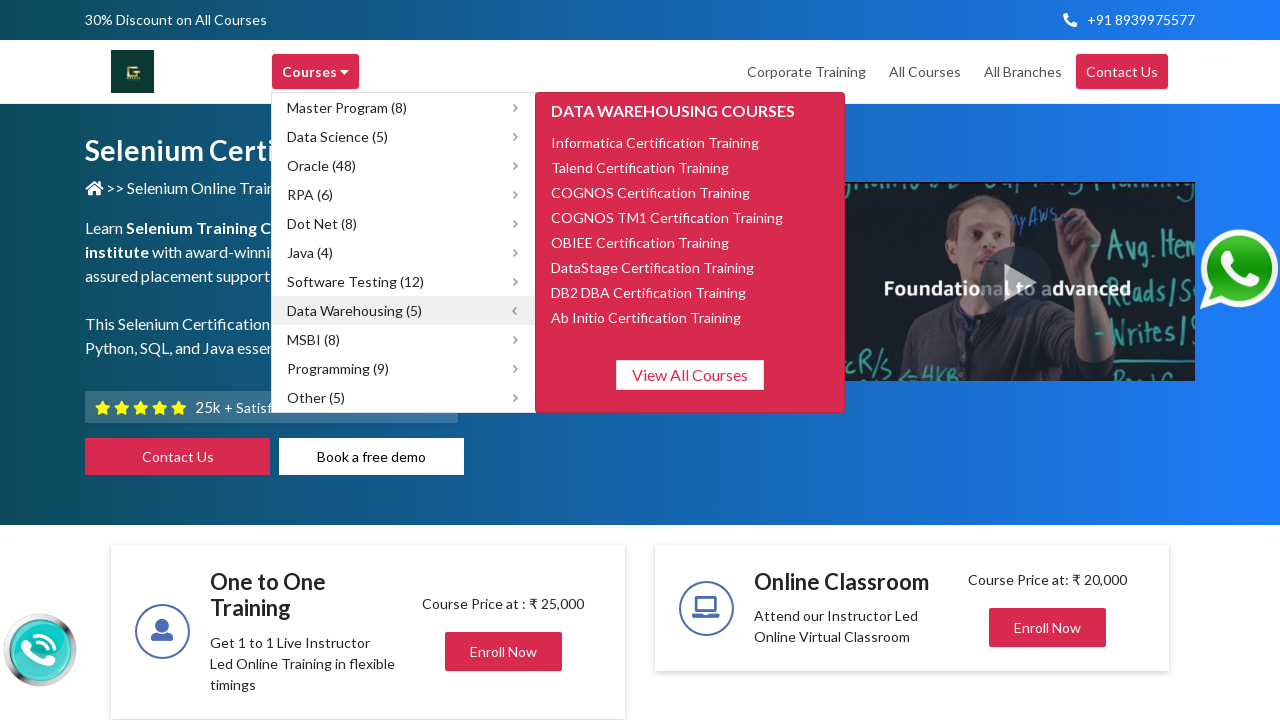

Clicked on Ab Initio Certification Training link at (646, 317) on xpath=//span[text()='Ab Initio Certification Training']
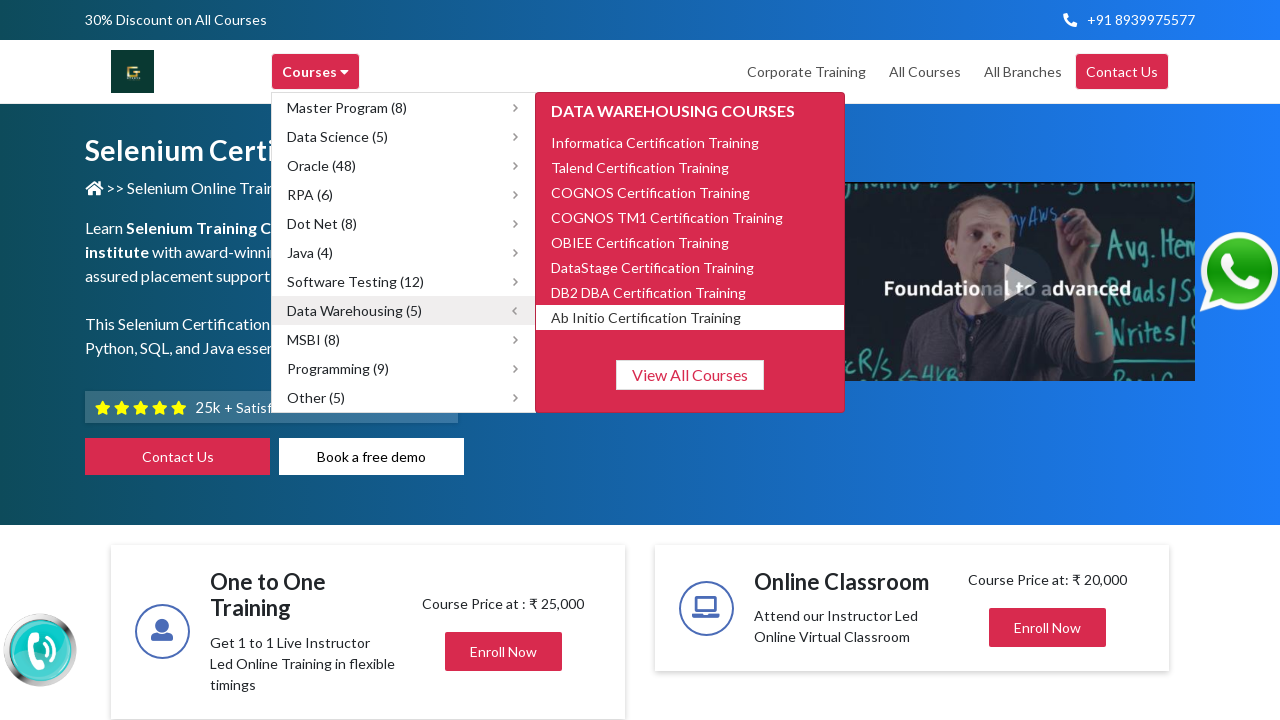

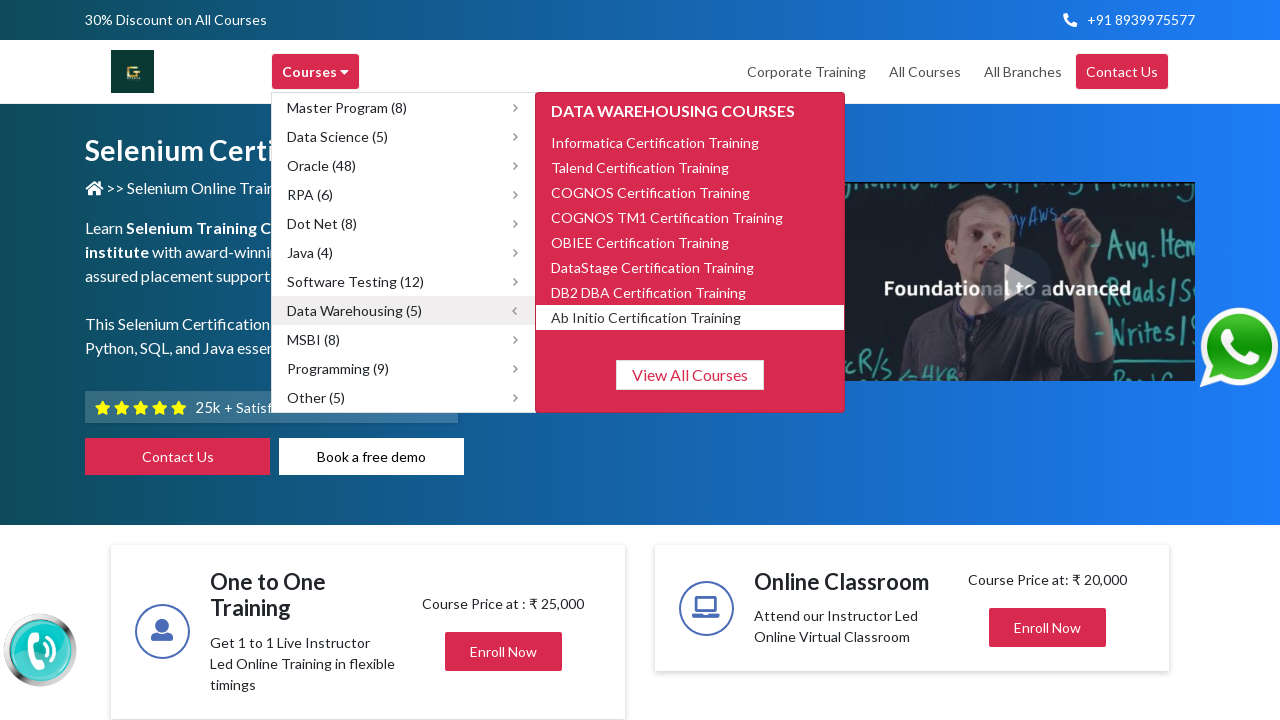